Tests navigation from login page to signup page by clicking the signup link

Starting URL: https://chatapp-4vr7.onrender.com/login

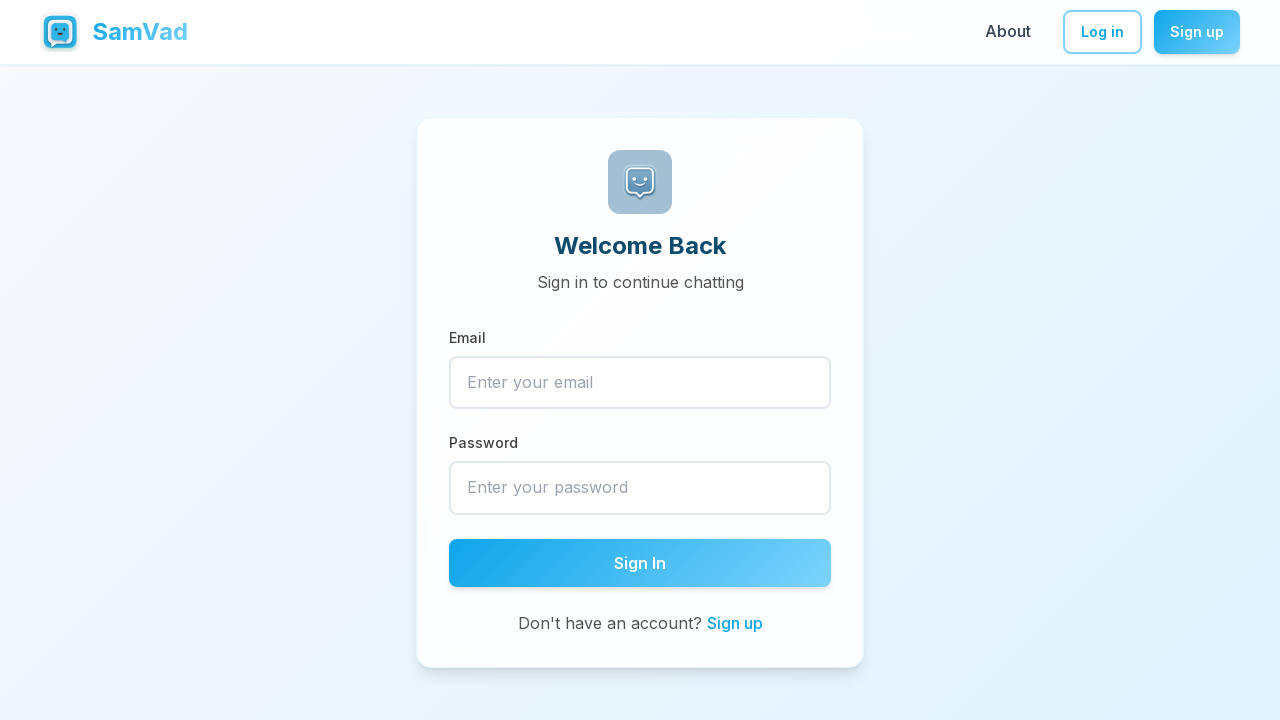

Waited for signup link to be available
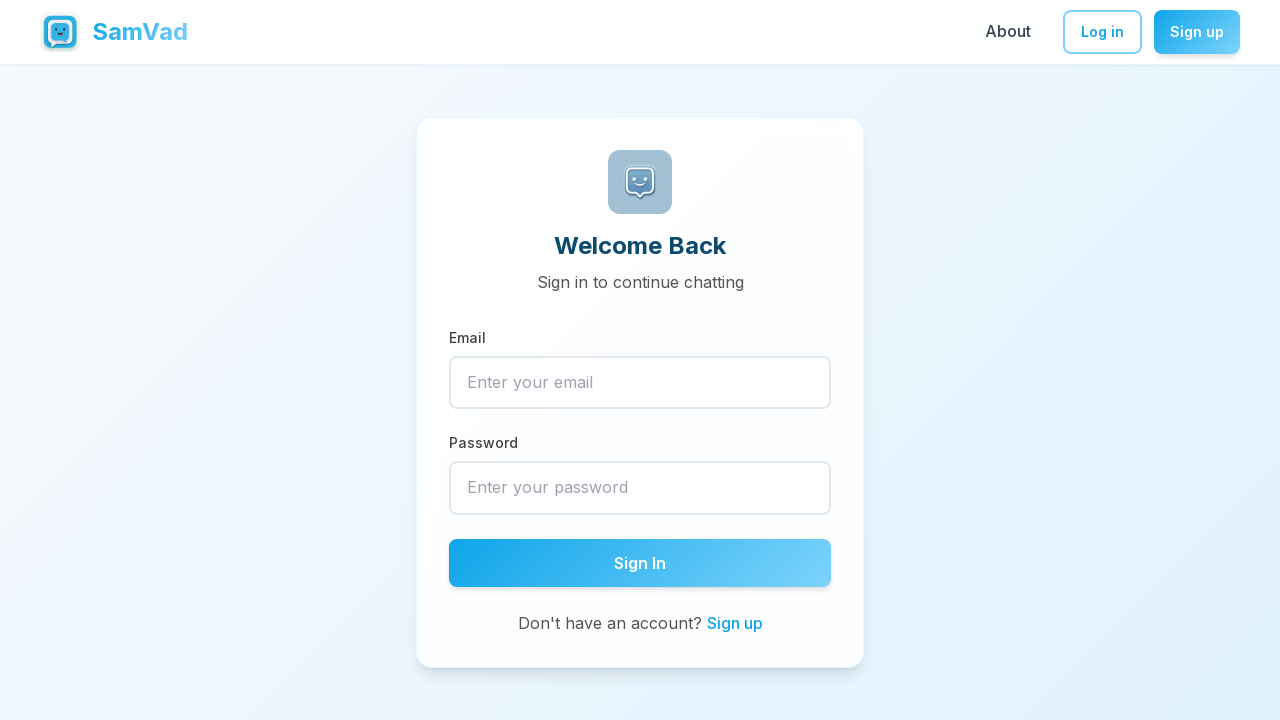

Clicked signup link
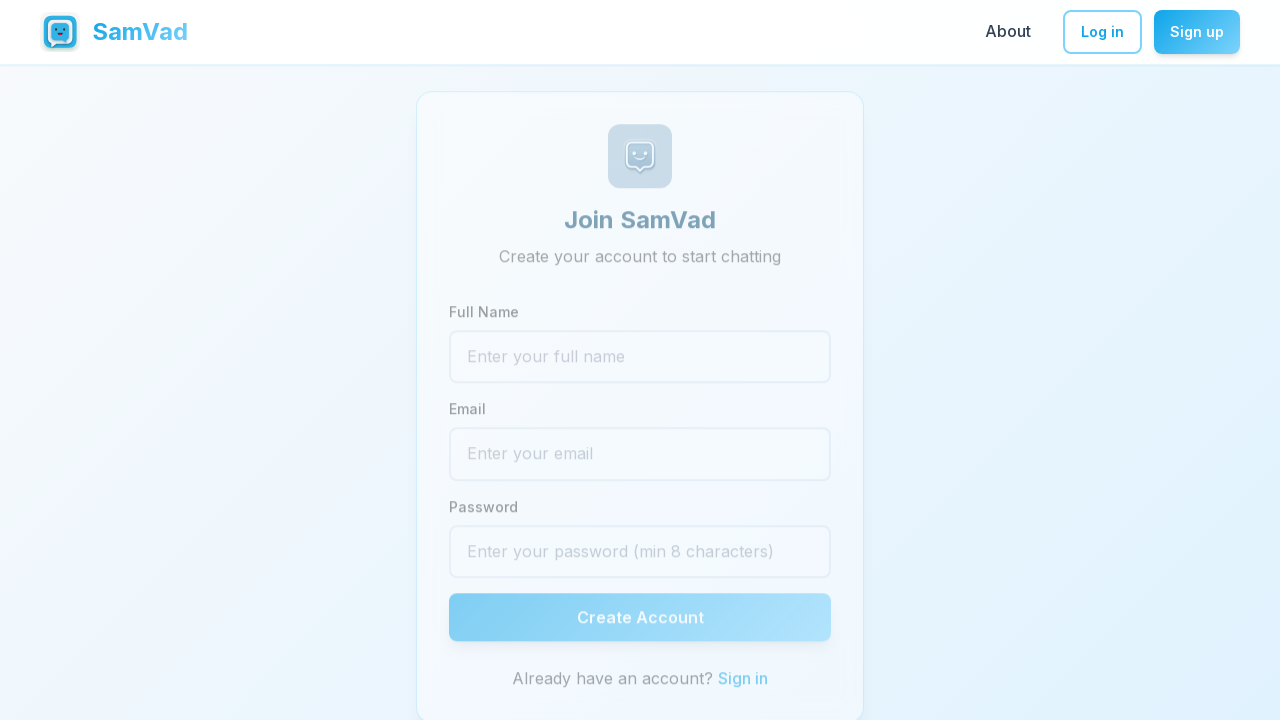

Navigation to signup page completed
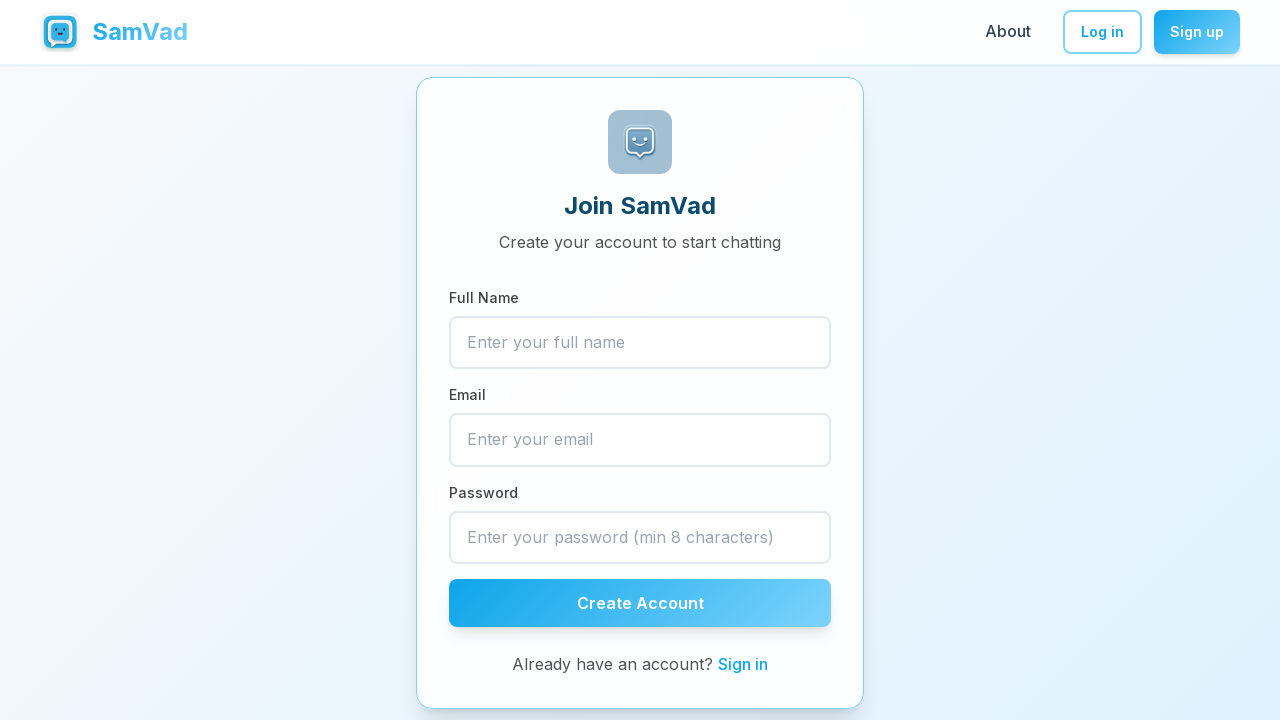

Verified that current URL contains '/signup'
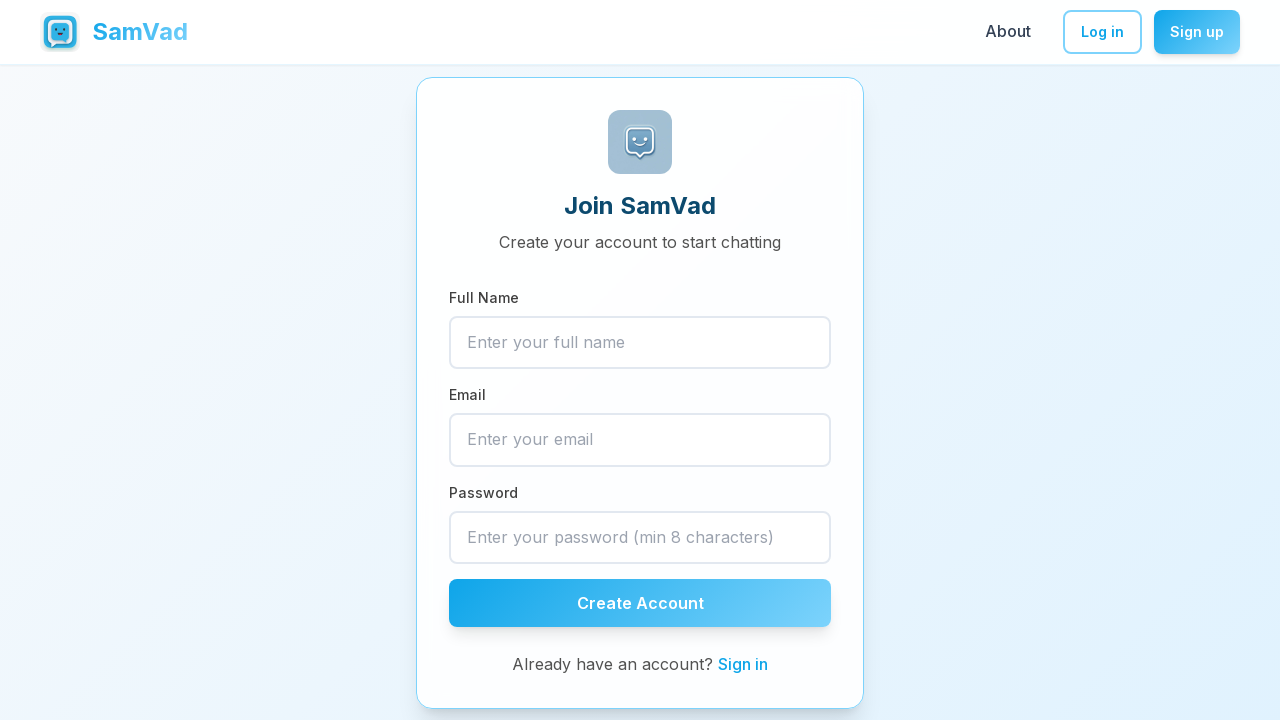

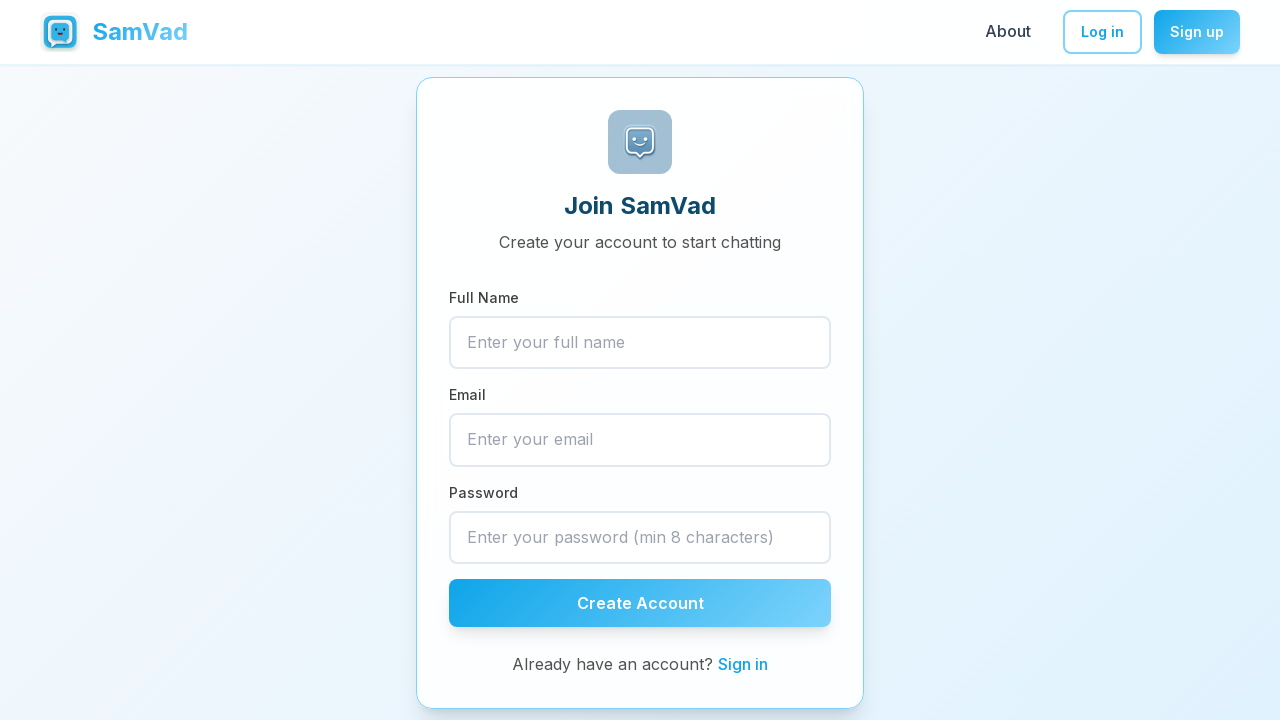